Tests dynamic content loading by clicking a start button and waiting for hidden content to become visible

Starting URL: https://the-internet.herokuapp.com/dynamic_loading/2

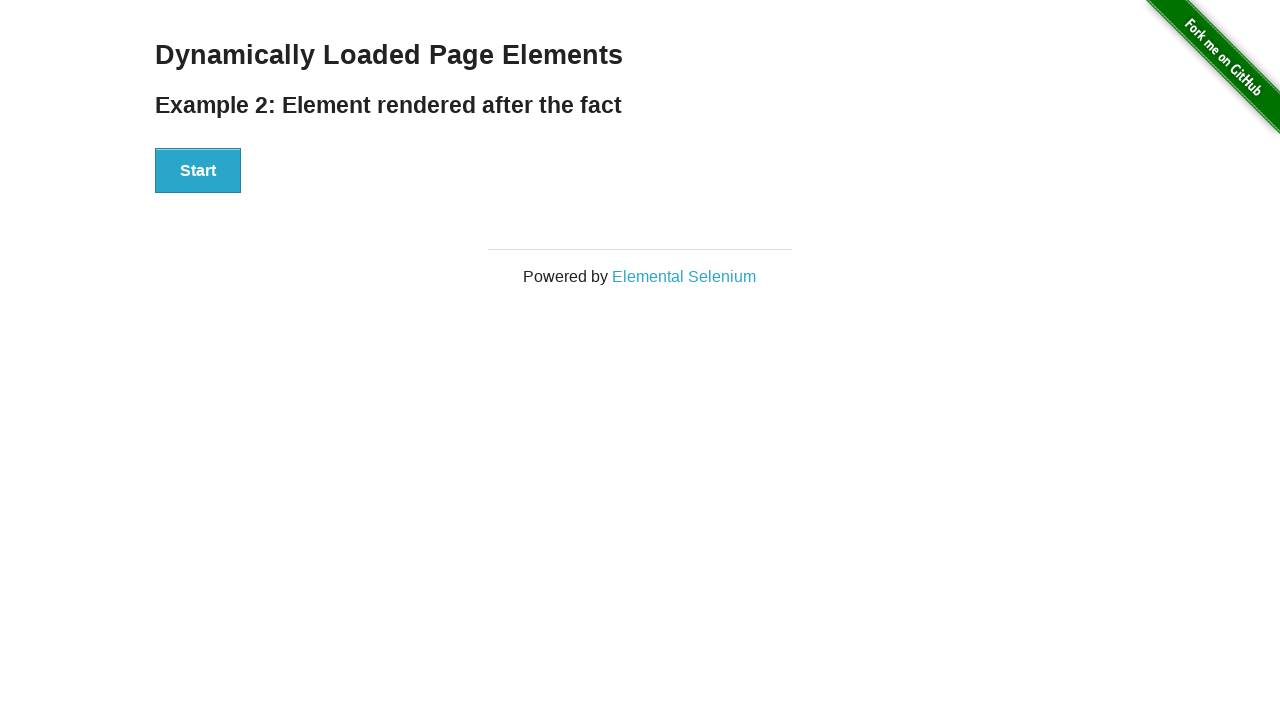

Clicked start button to trigger dynamic content loading at (198, 171) on xpath=//div[@id='start']/button
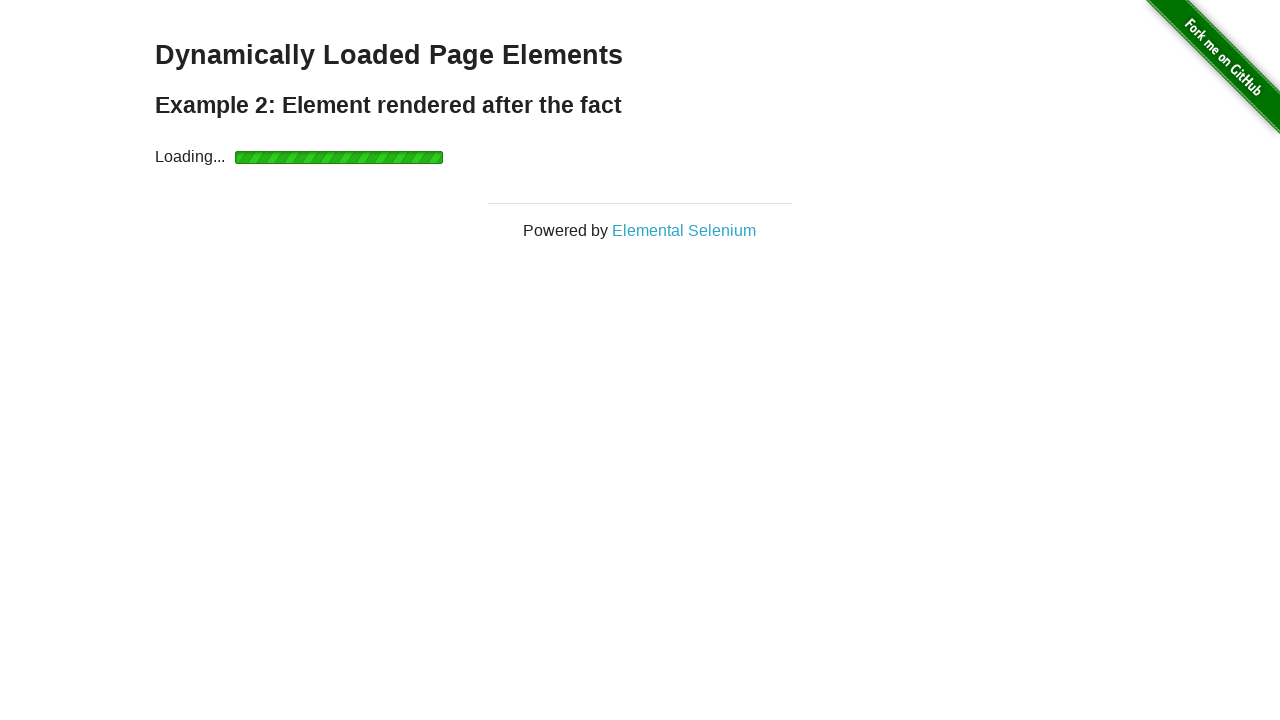

Waited for dynamically loaded content to become visible
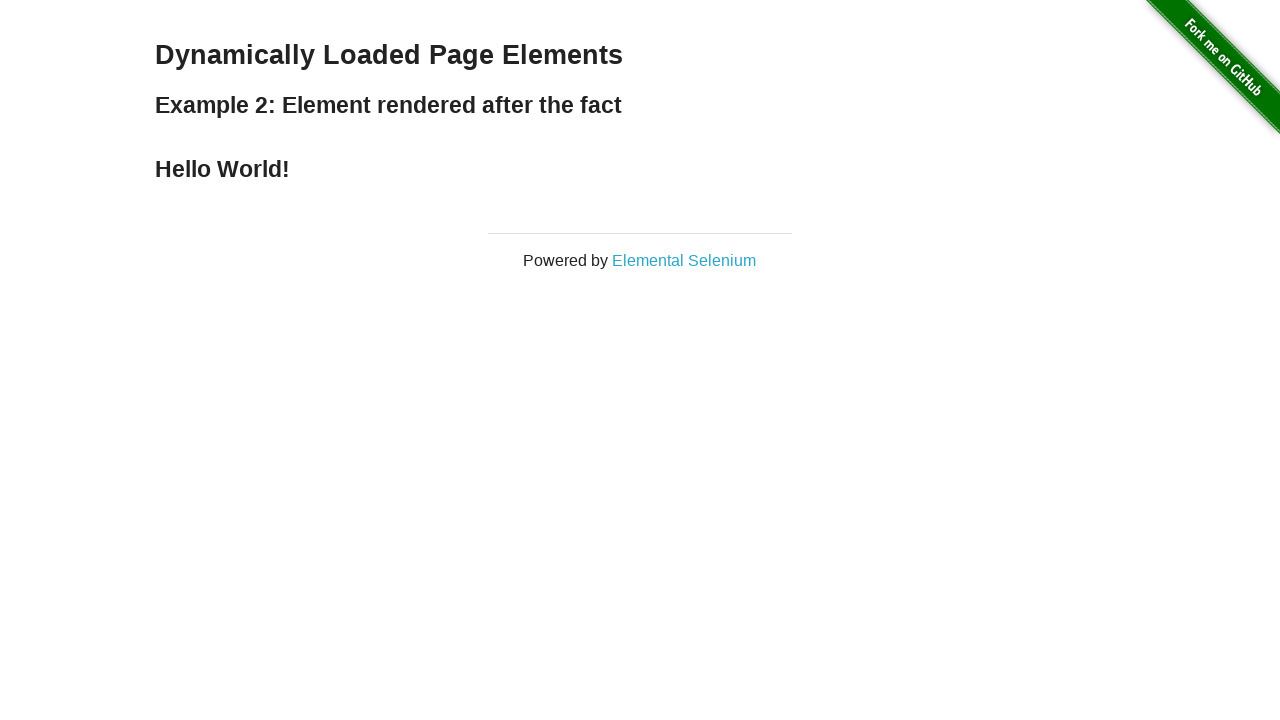

Retrieved text from dynamically loaded element: 'Hello World!'
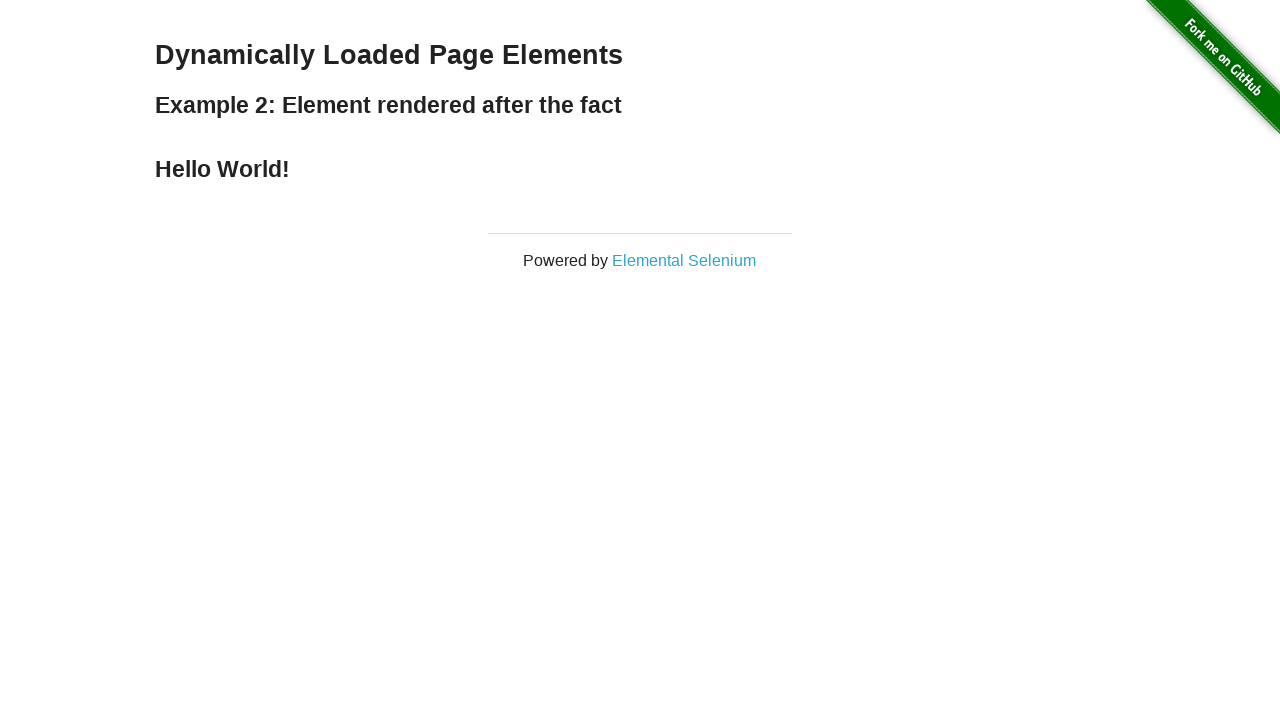

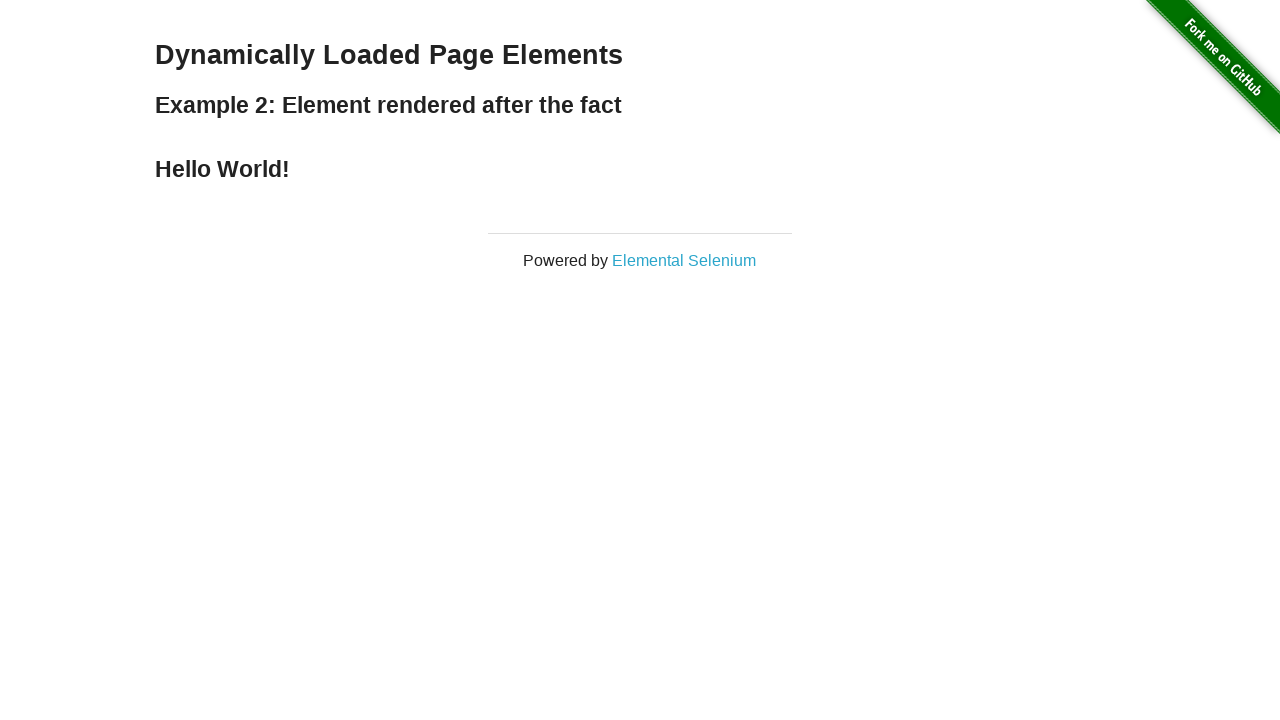